Tests a registration form by filling in personal details including first name, last name, address, email, phone number, gender, hobbies, password fields and submitting the form.

Starting URL: http://demo.automationtesting.in/Register.html

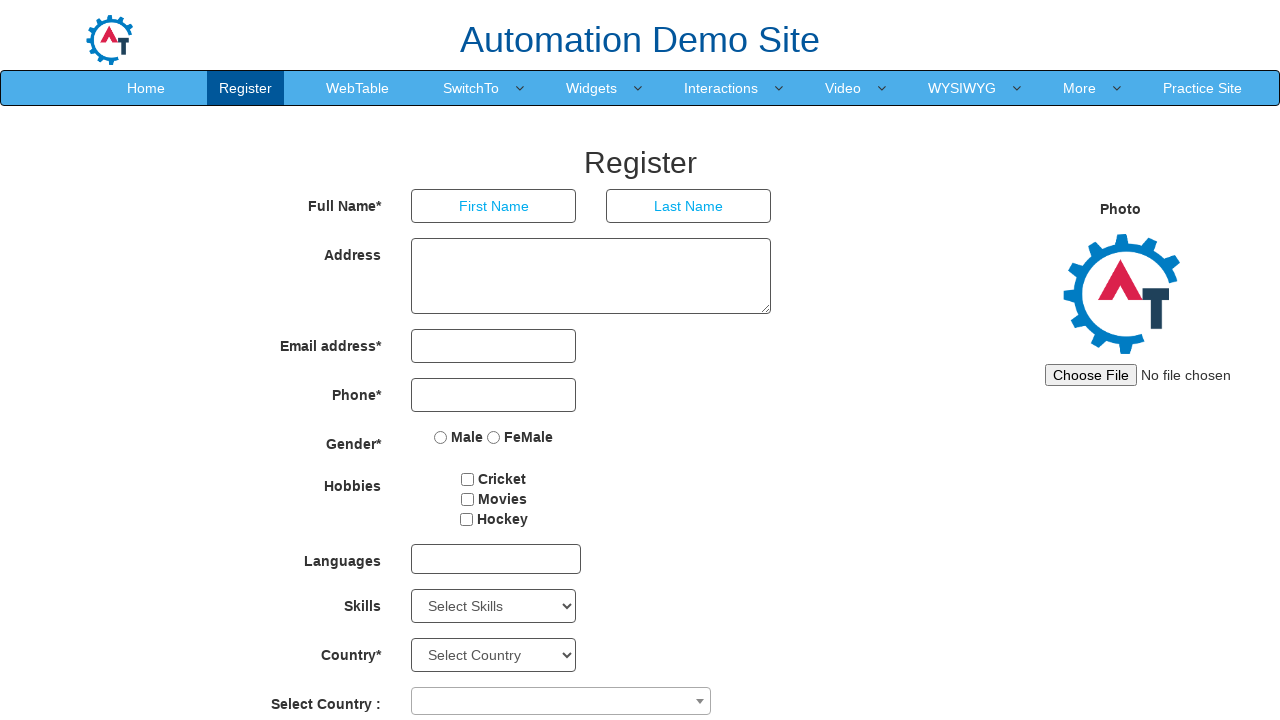

Filled first name field with 'Michael' on input[placeholder='First Name']
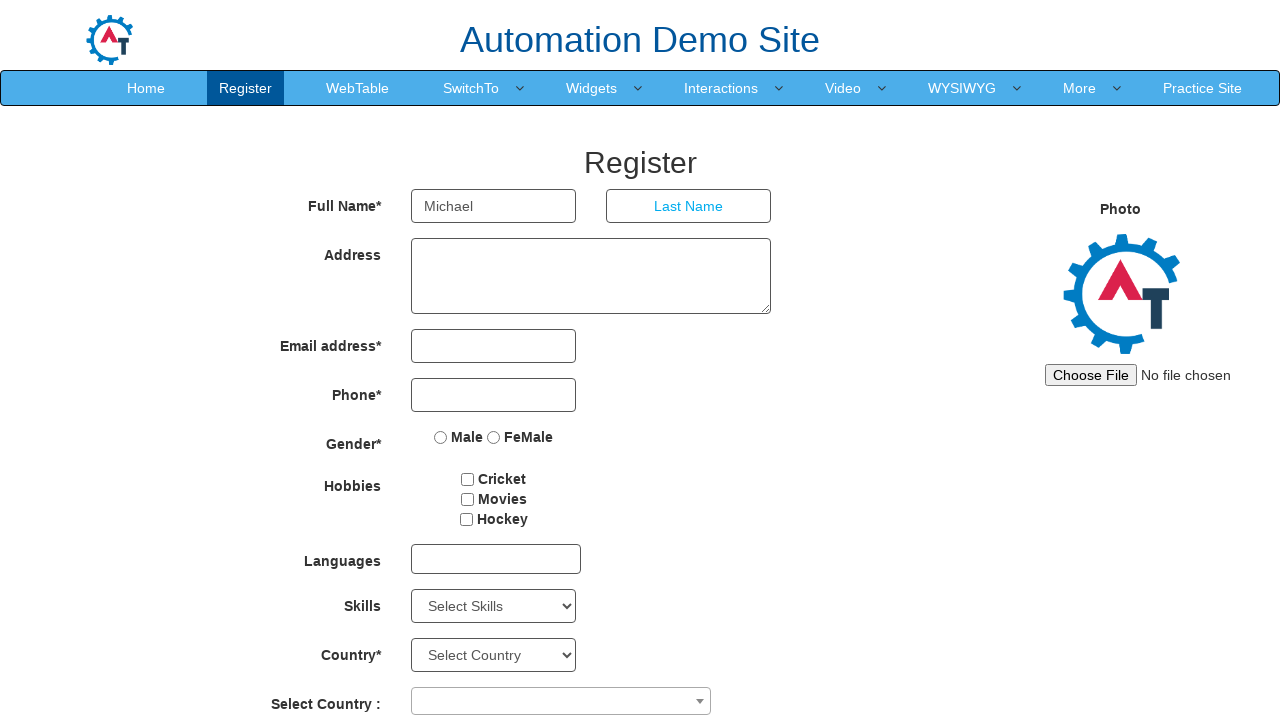

Filled last name field with 'Johnson' on input[placeholder='Last Name']
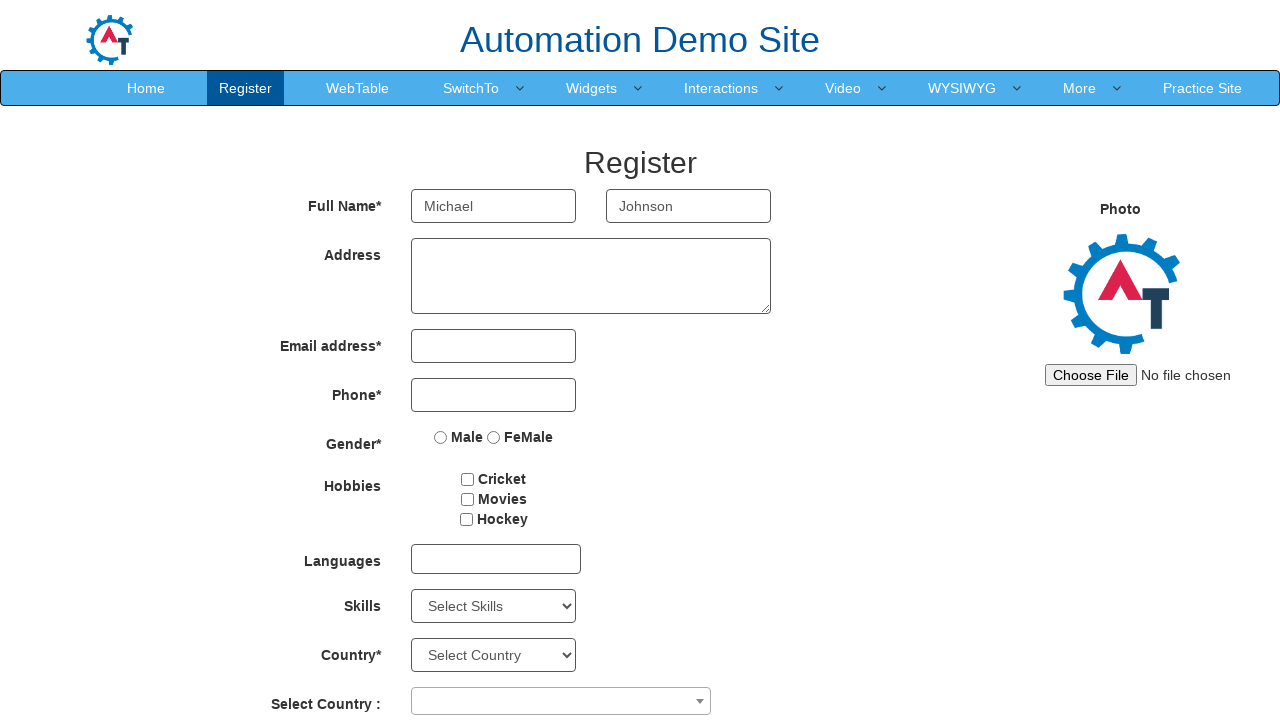

Filled address field with 'No.256, Oak Street, Downtown, Seattle' on textarea[rows='3']
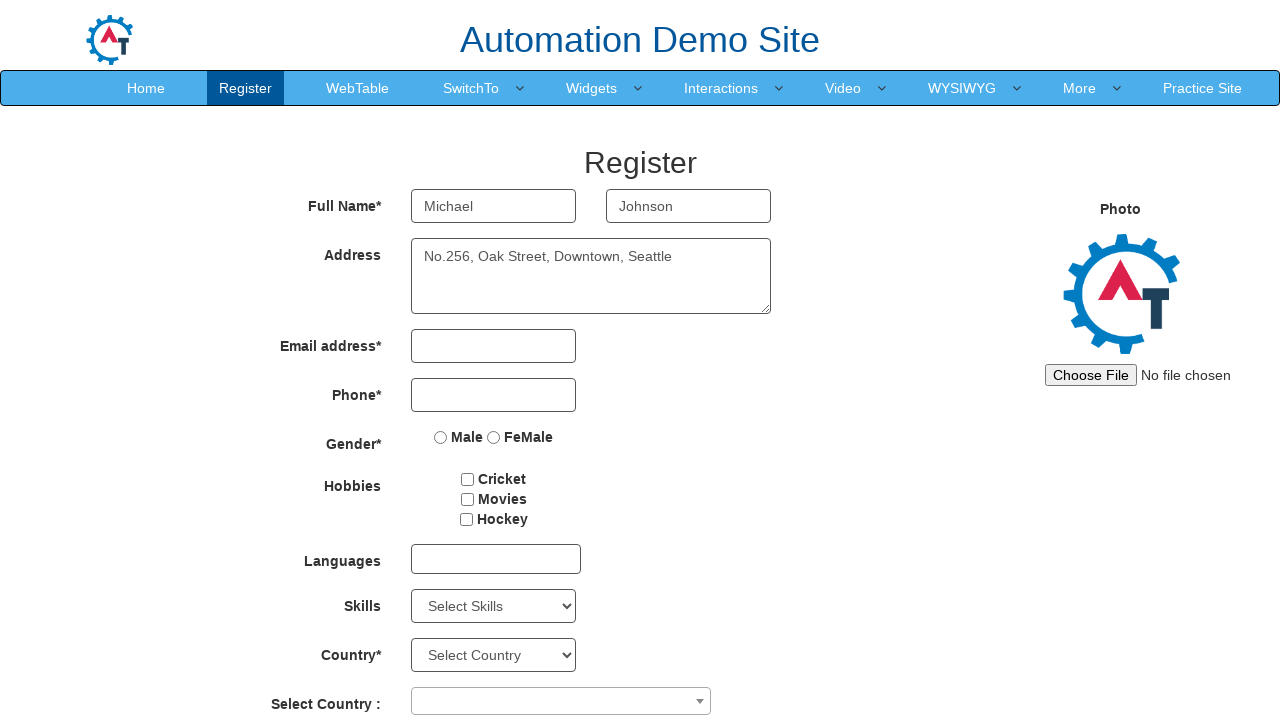

Filled email field with 'michael.johnson87@example.com' on input[type='email']
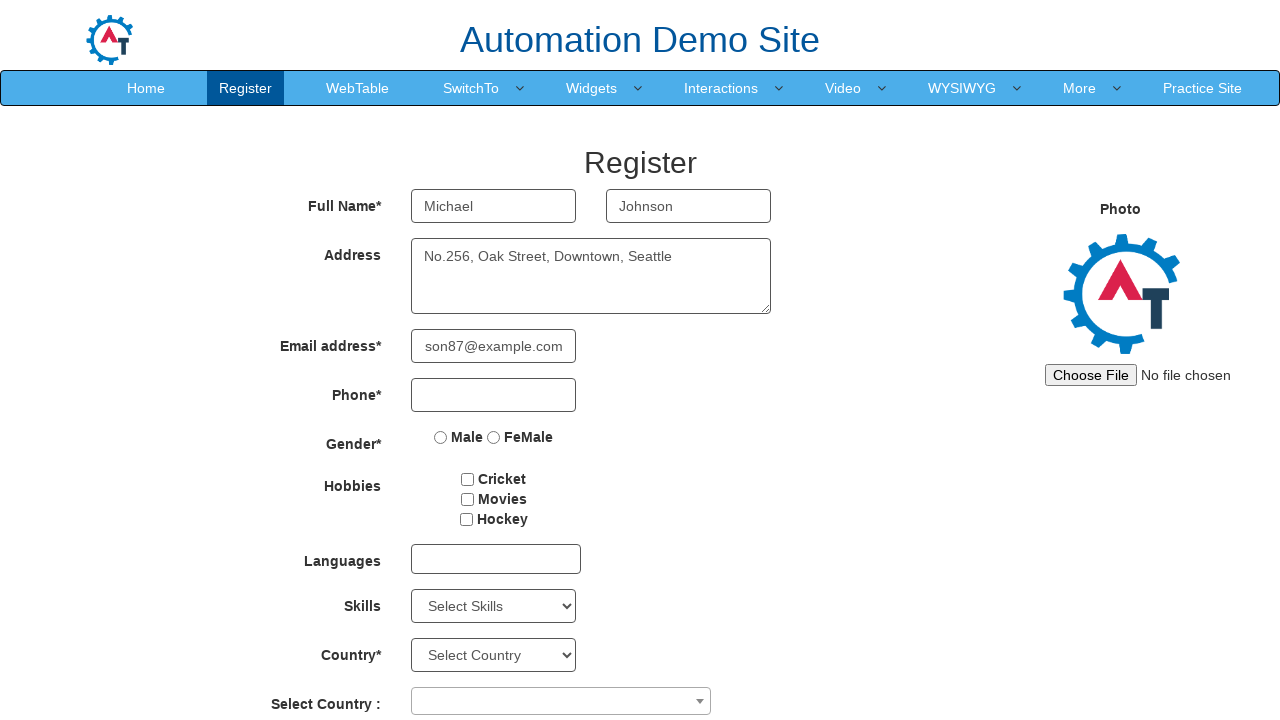

Filled phone number field with '5551234567' on input[type='tel']
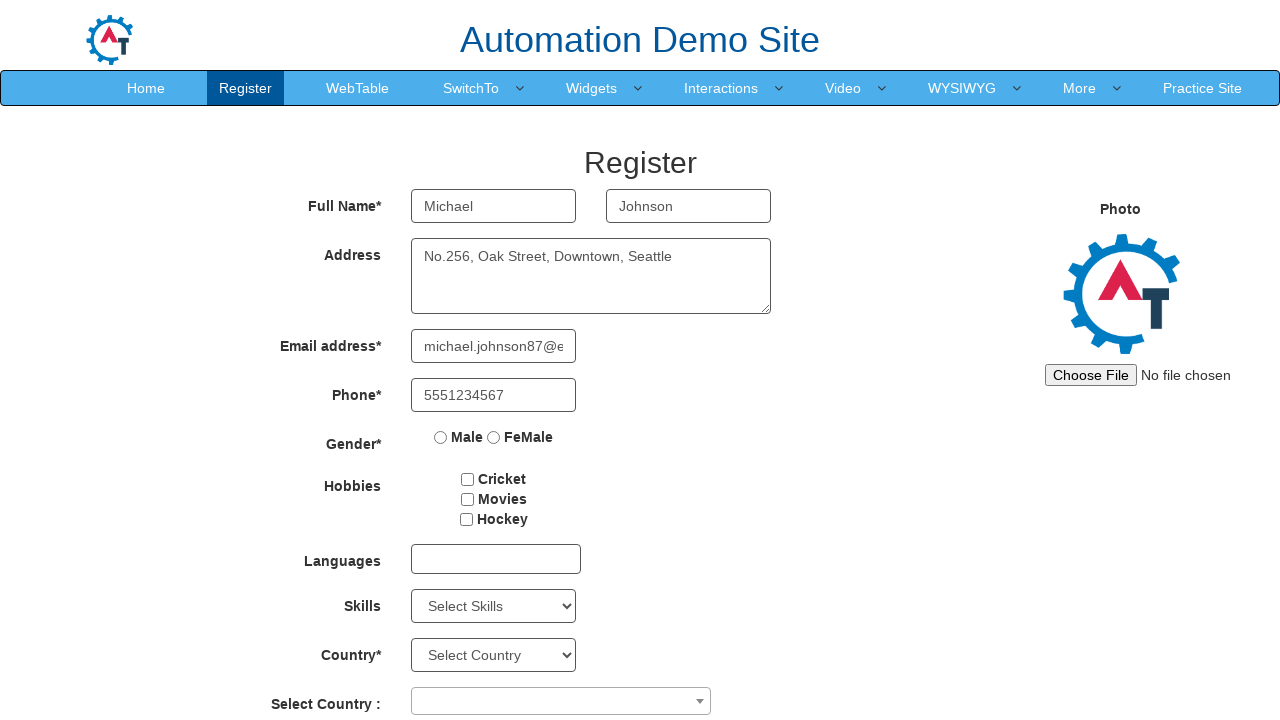

Selected gender option 'Female' at (494, 437) on input[value='FeMale']
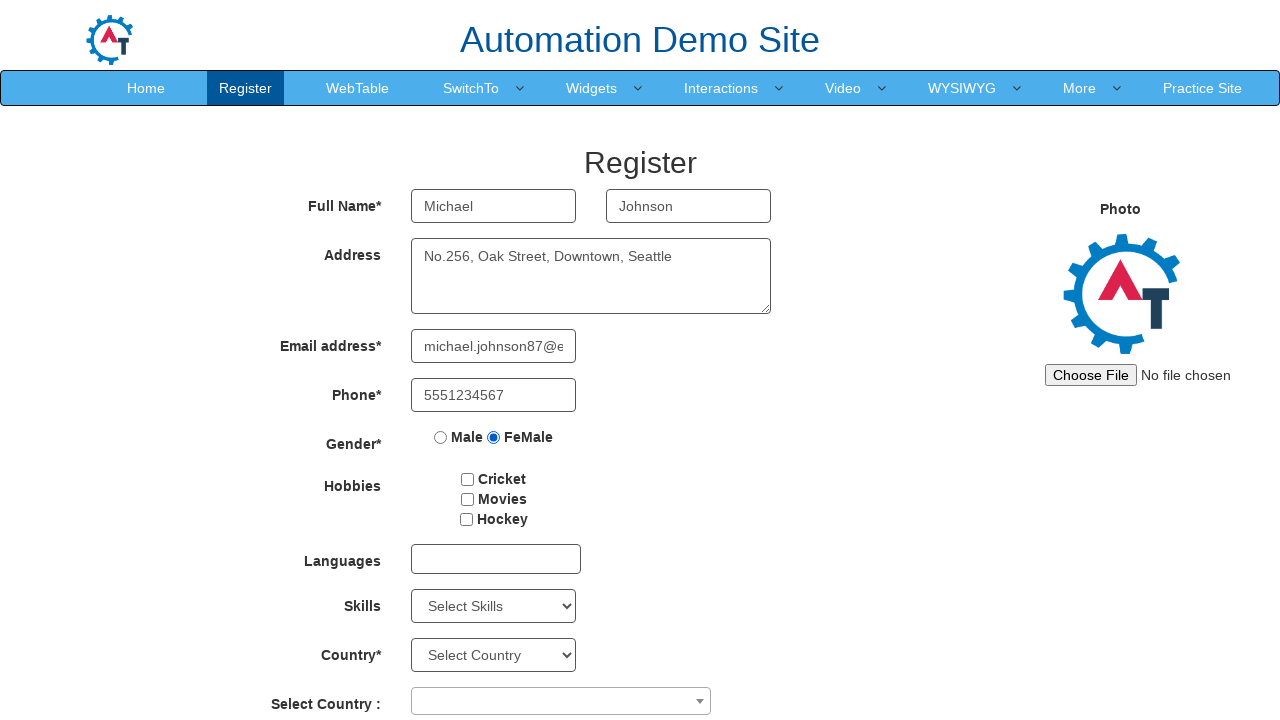

Selected hobby option 'Cricket' at (468, 479) on input[value='Cricket']
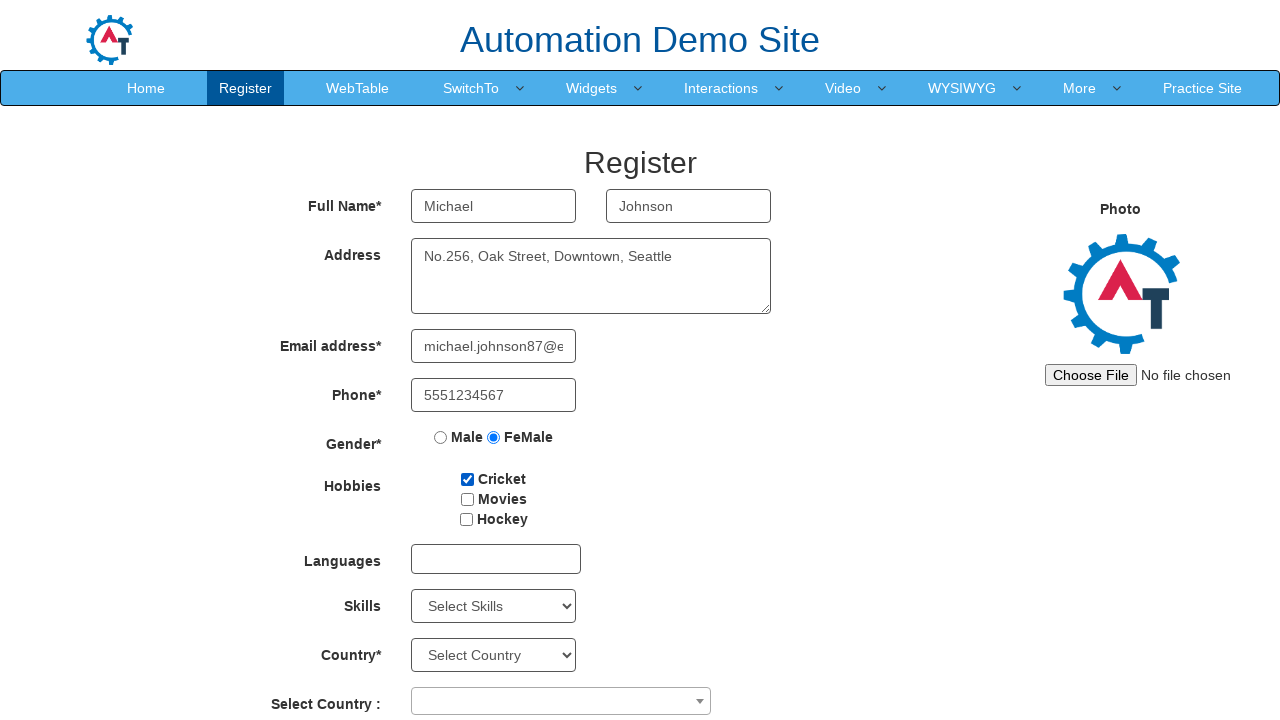

Filled password field with 'SecurePass123' on input#firstpassword
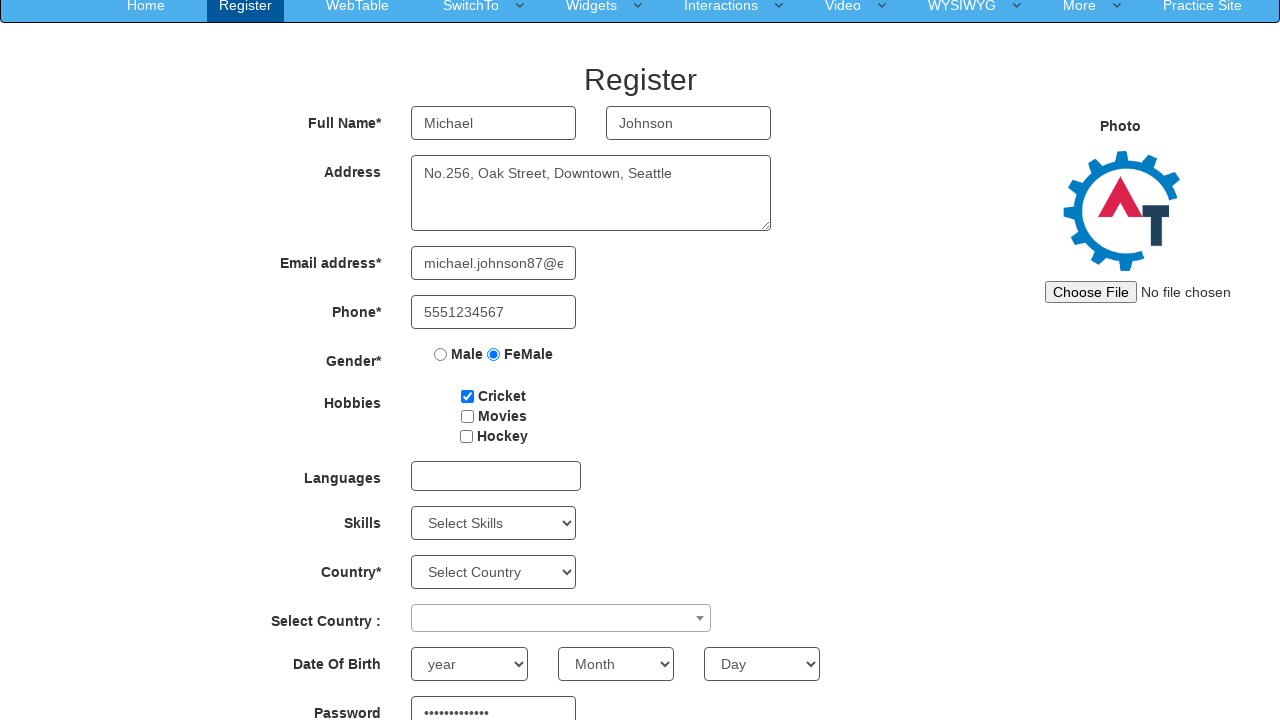

Filled confirm password field with 'SecurePass123' on input#secondpassword
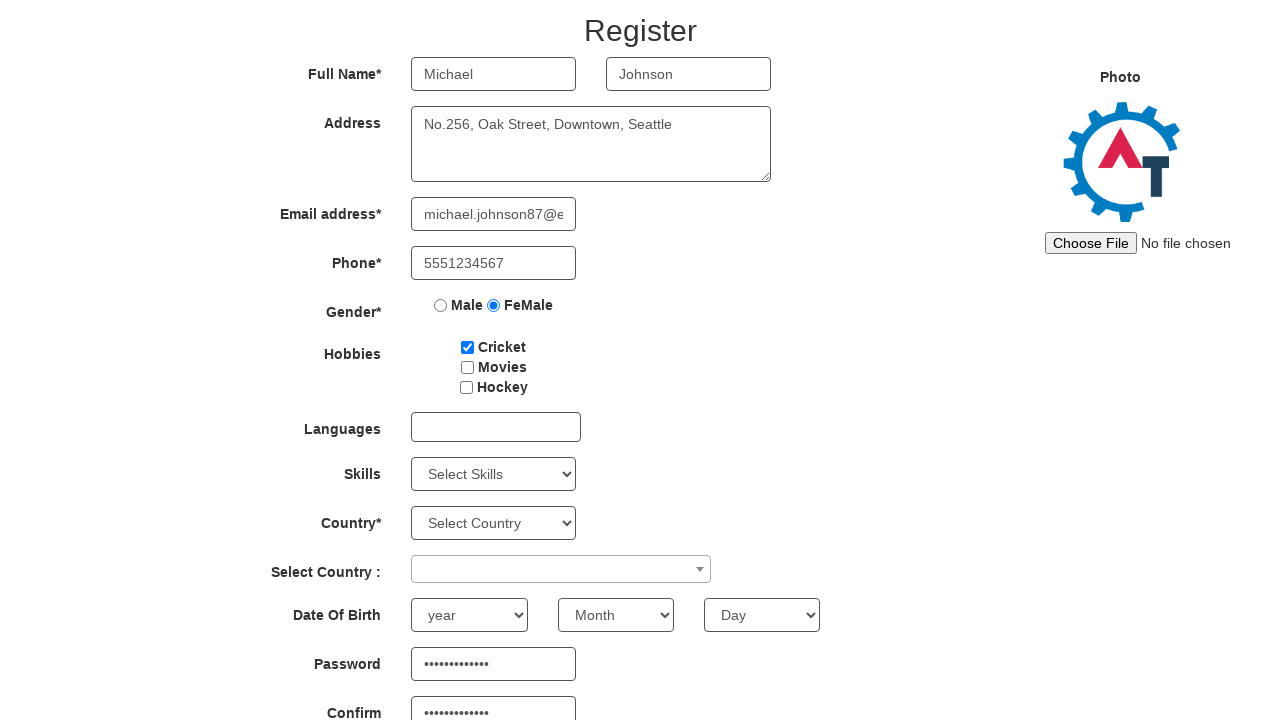

Clicked submit button to register the form at (572, 623) on button#submitbtn
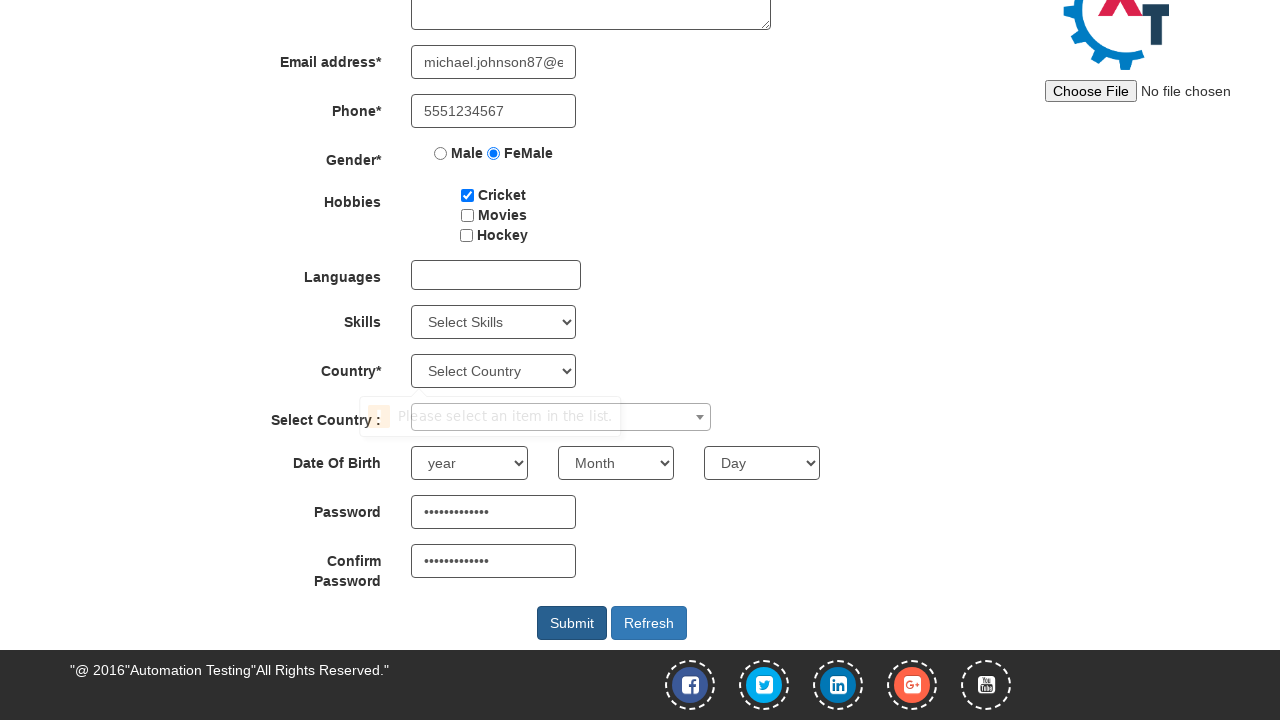

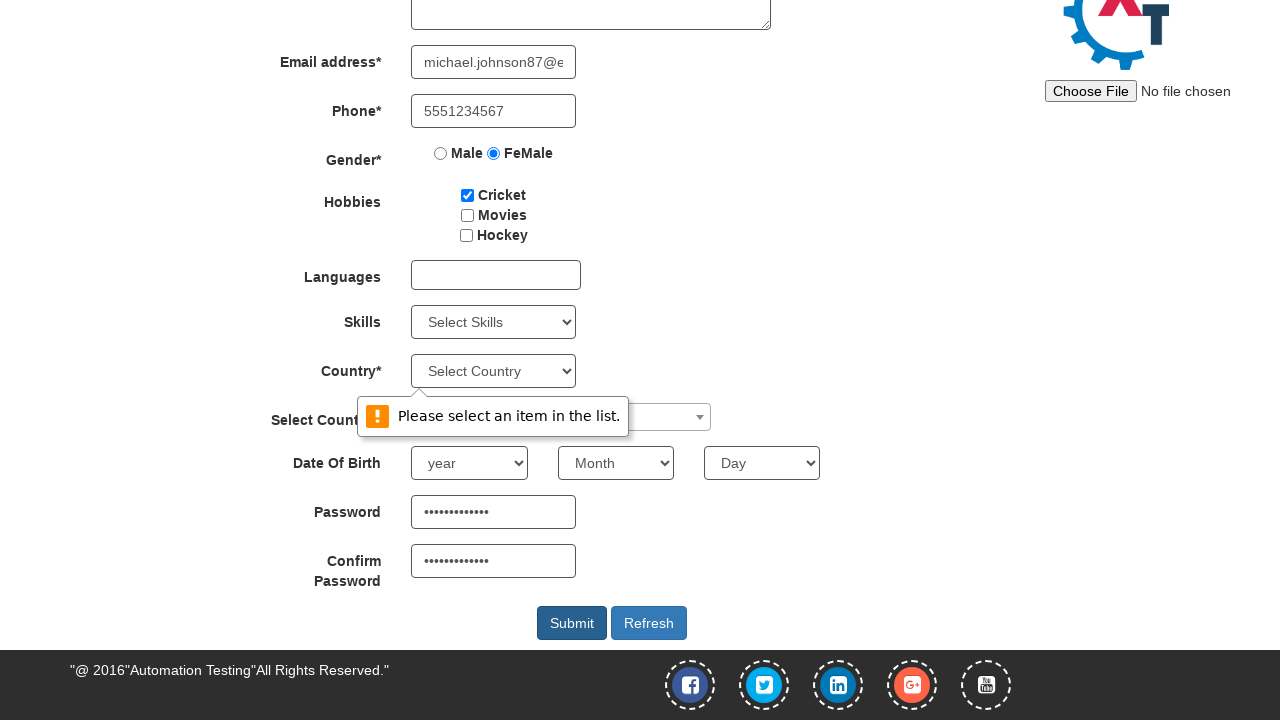